Tests adding specific products (Cucumber, Brocolli, Beetroot, Carrot) to the shopping cart on an e-commerce practice site by iterating through available products and clicking "Add to cart" for matching items.

Starting URL: https://rahulshettyacademy.com/seleniumPractise/

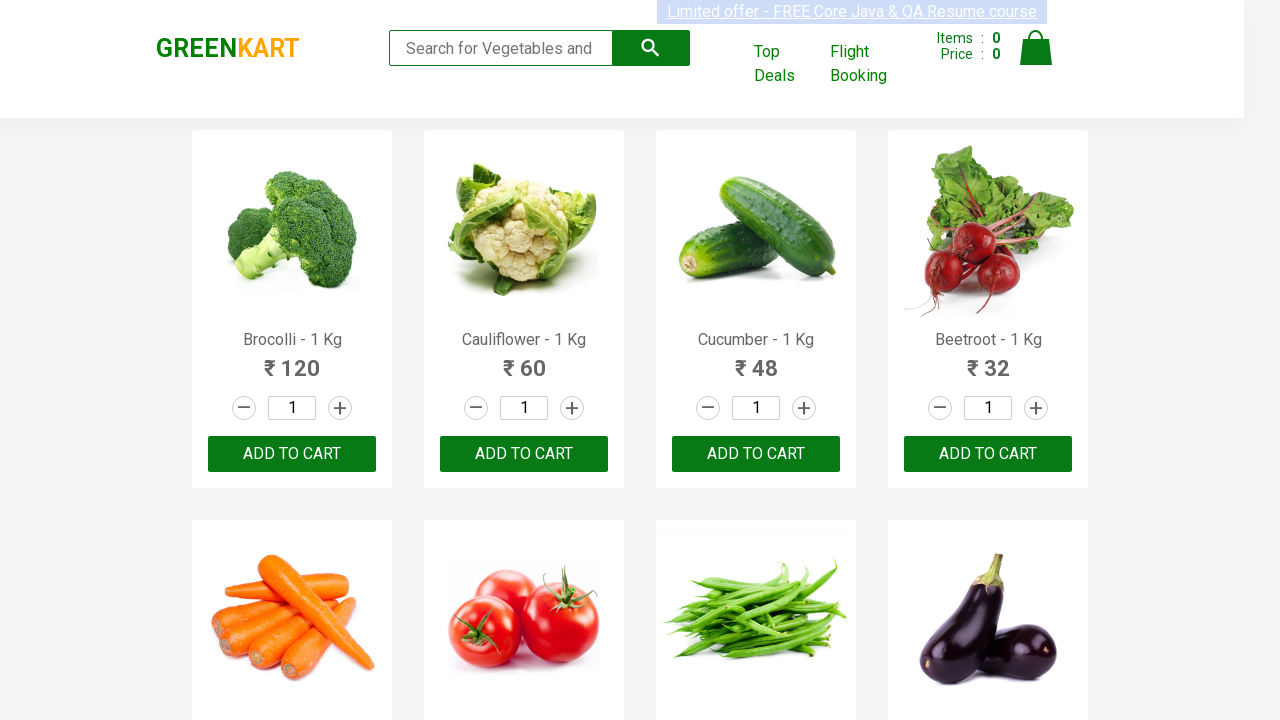

Waited for product names to load on the page
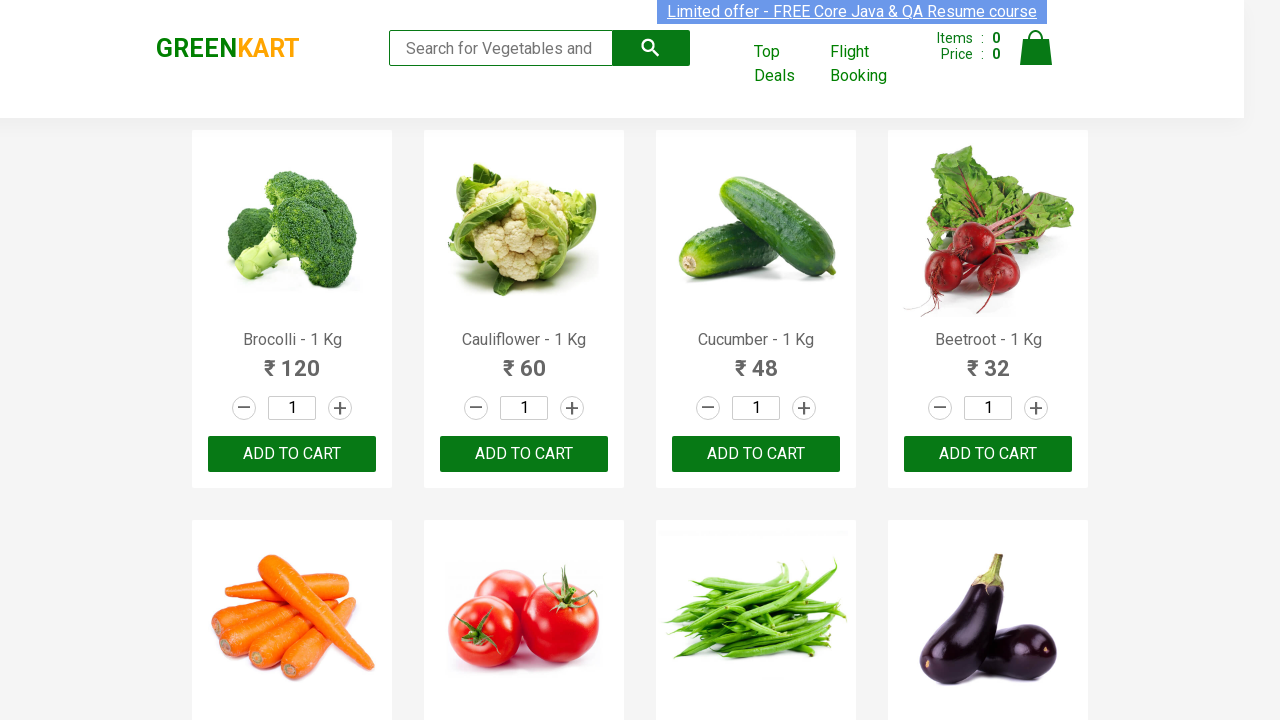

Retrieved all product elements from the page
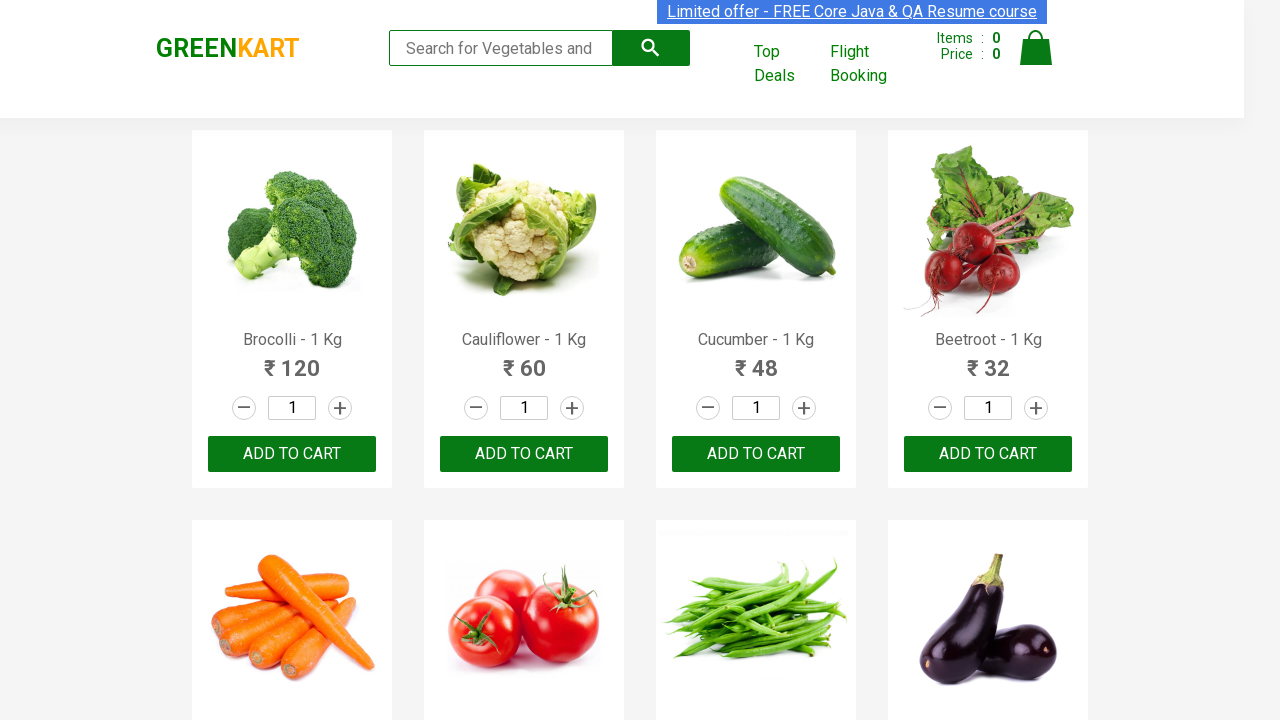

Clicked 'Add to cart' button for product: Brocolli at (292, 454) on div.product-action button >> nth=0
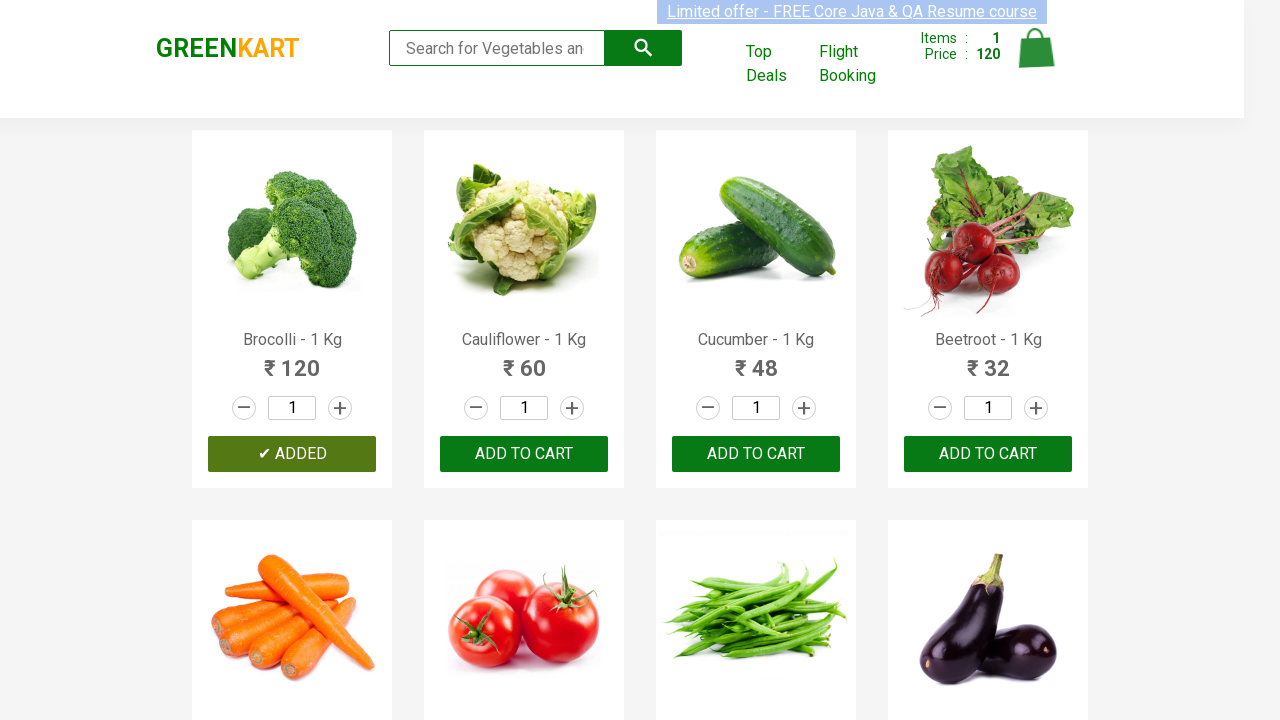

Clicked 'Add to cart' button for product: Cucumber at (756, 454) on div.product-action button >> nth=2
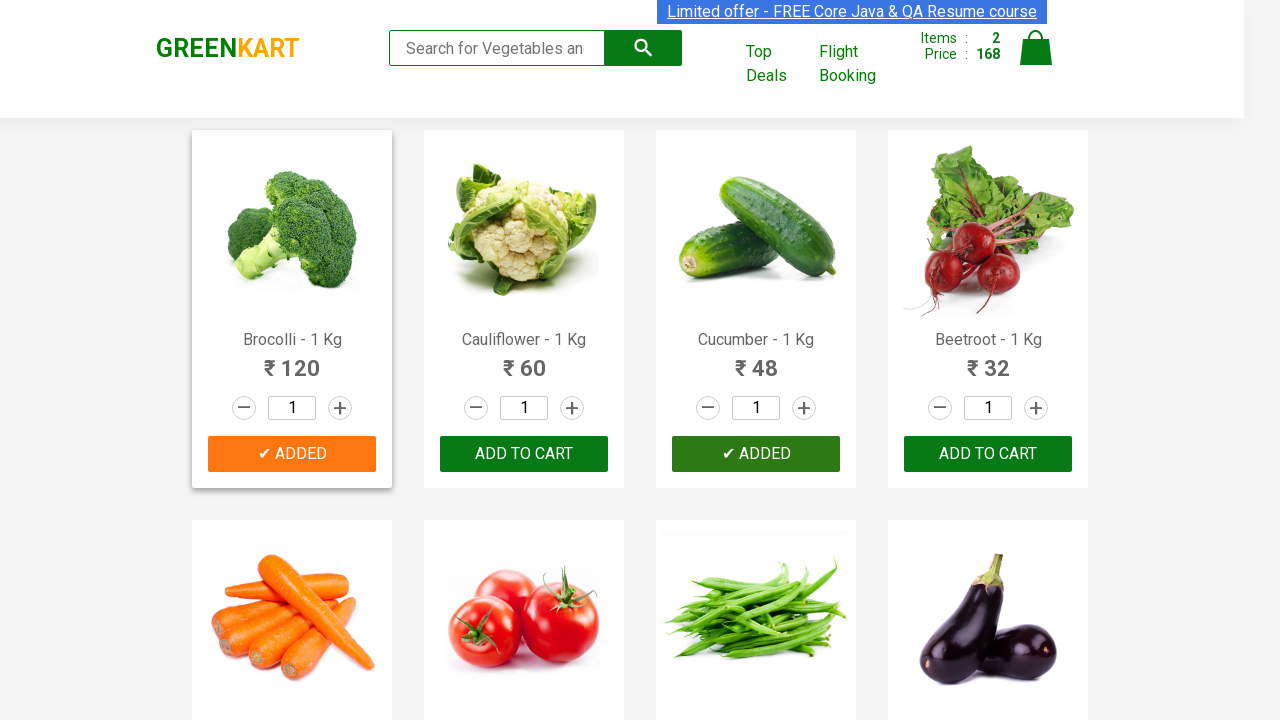

Clicked 'Add to cart' button for product: Beetroot at (988, 454) on div.product-action button >> nth=3
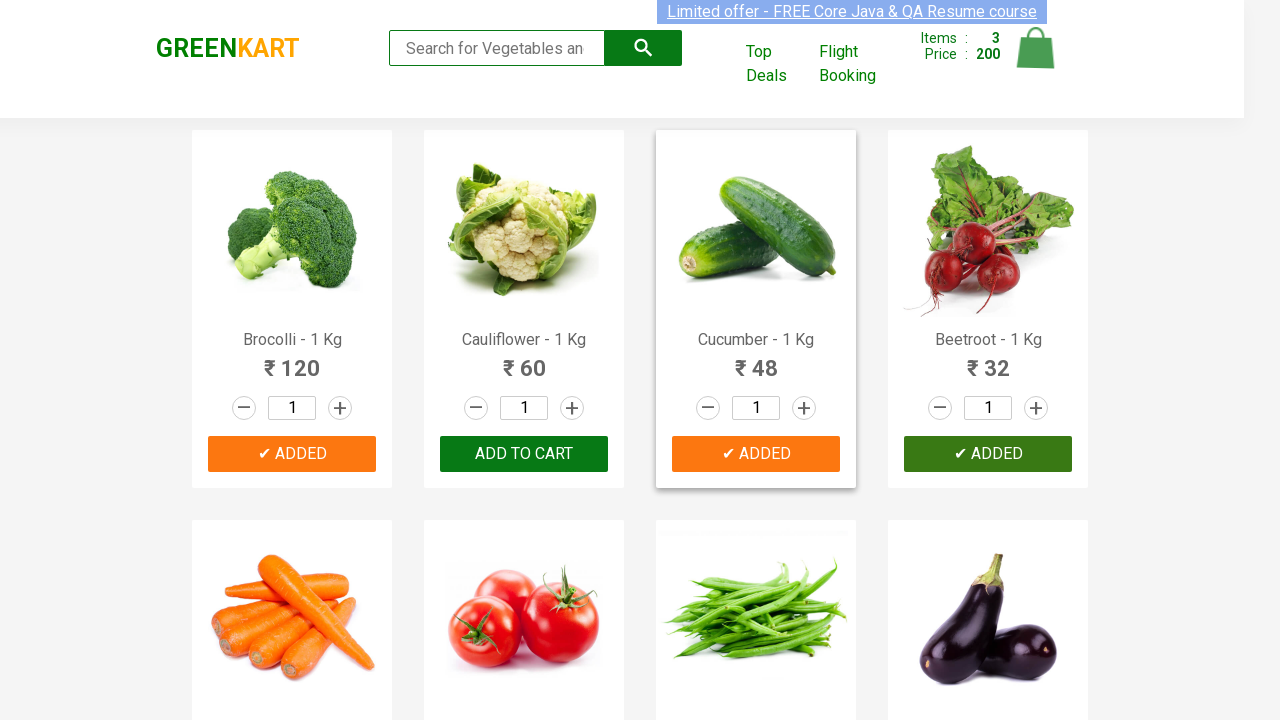

Clicked 'Add to cart' button for product: Carrot at (292, 360) on div.product-action button >> nth=4
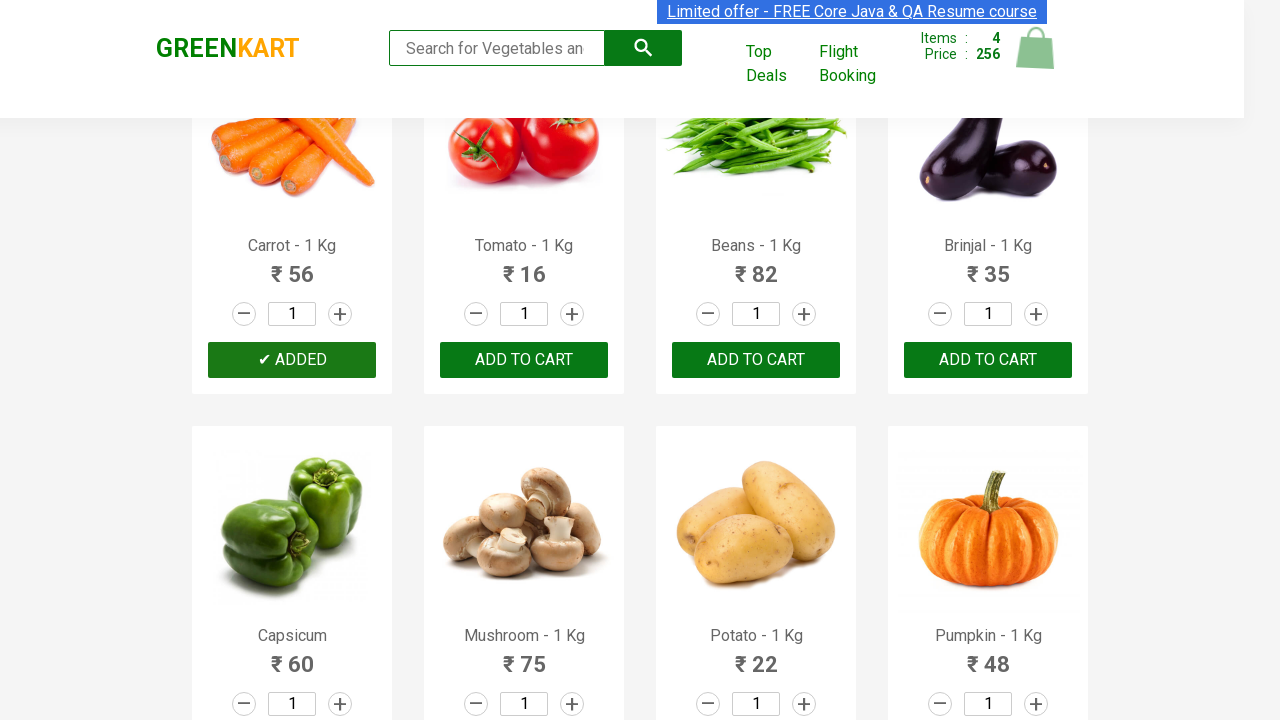

Waited 1 second for cart to update after adding products
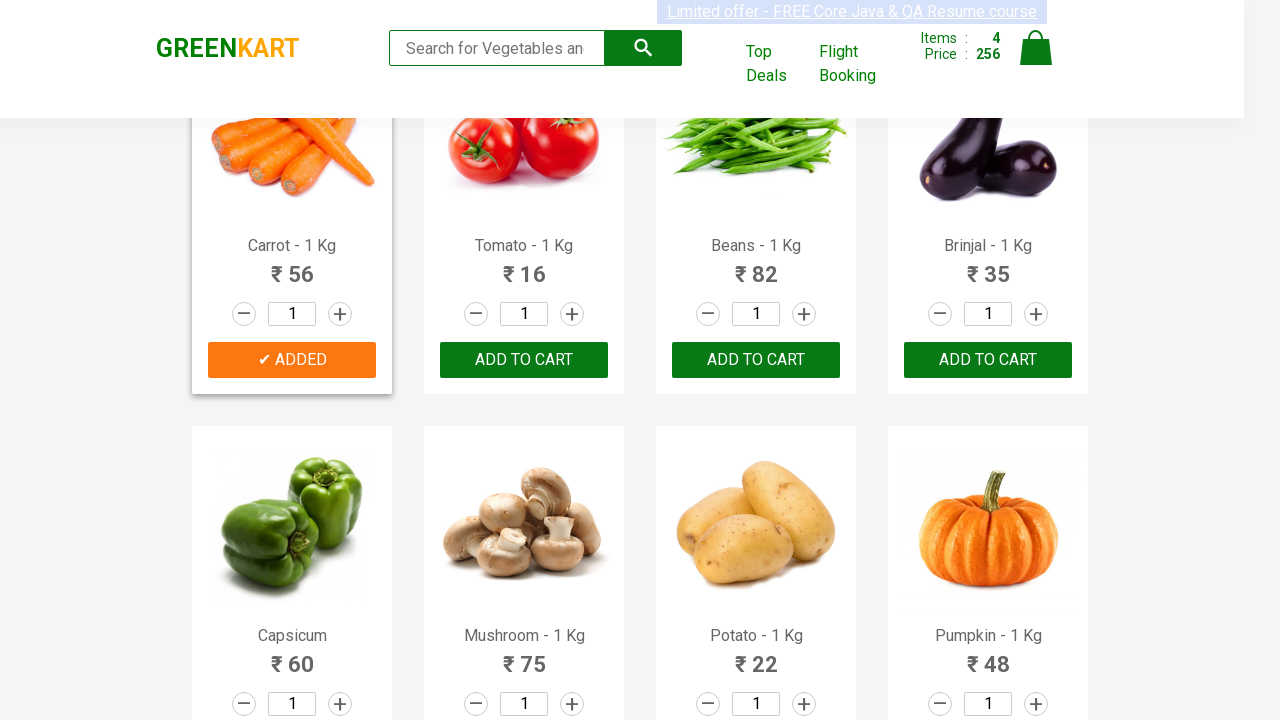

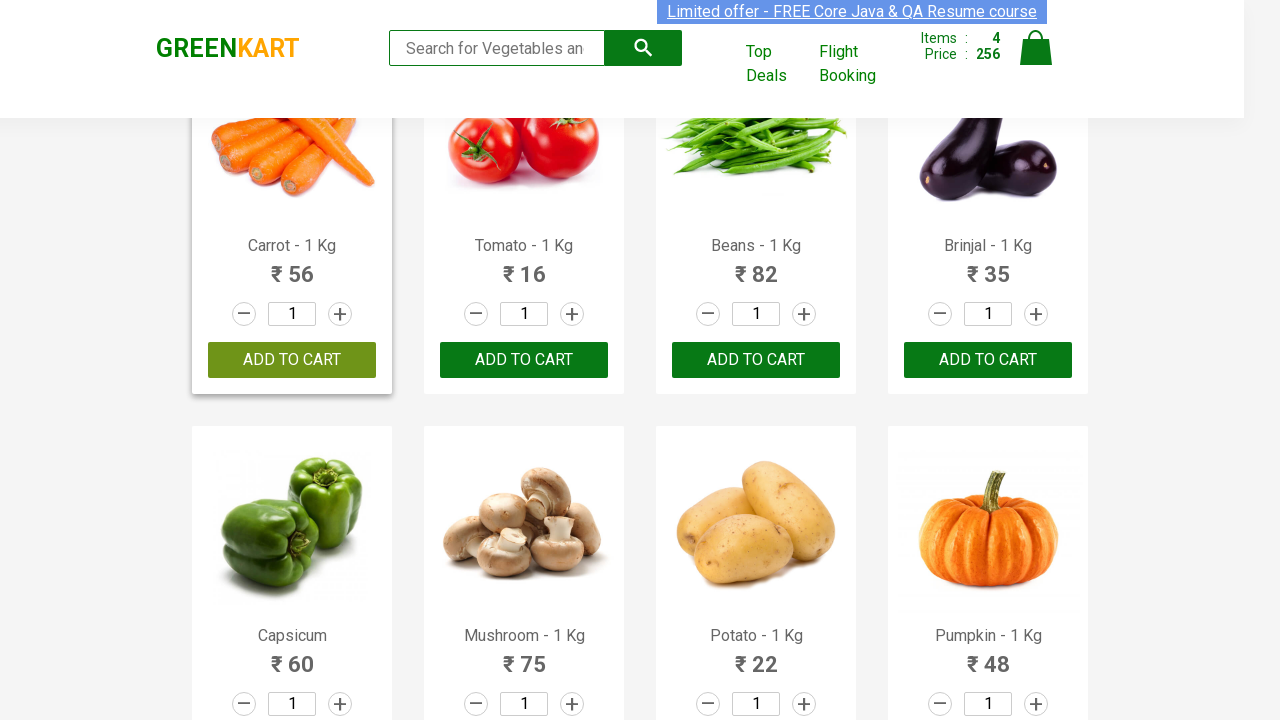